Tests jQuery UI Selectmenu widget by navigating to the demo page, switching to the iframe, and interacting with multiple select menus (files, number, salutation) using different selection methods, then navigating to Custom Rendering section.

Starting URL: https://jqueryui.com/

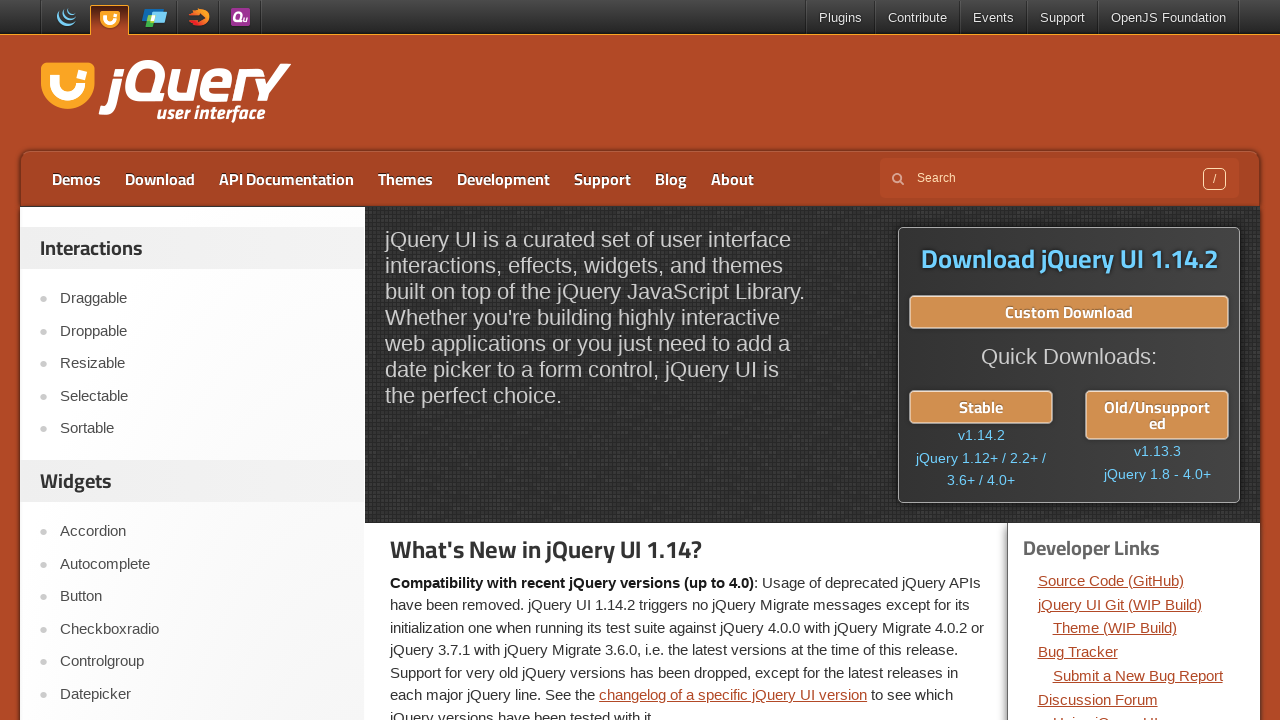

Clicked on Selectmenu link at (202, 360) on text=Selectmenu
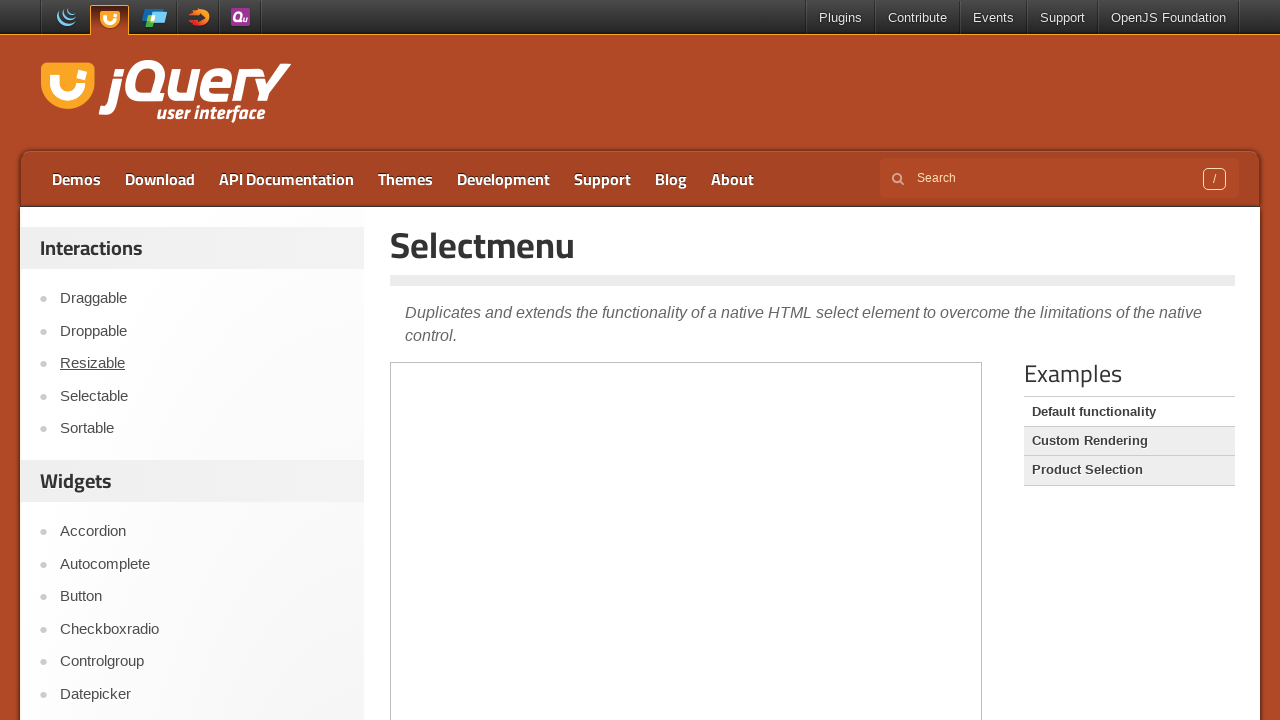

Switched to the first demo iframe
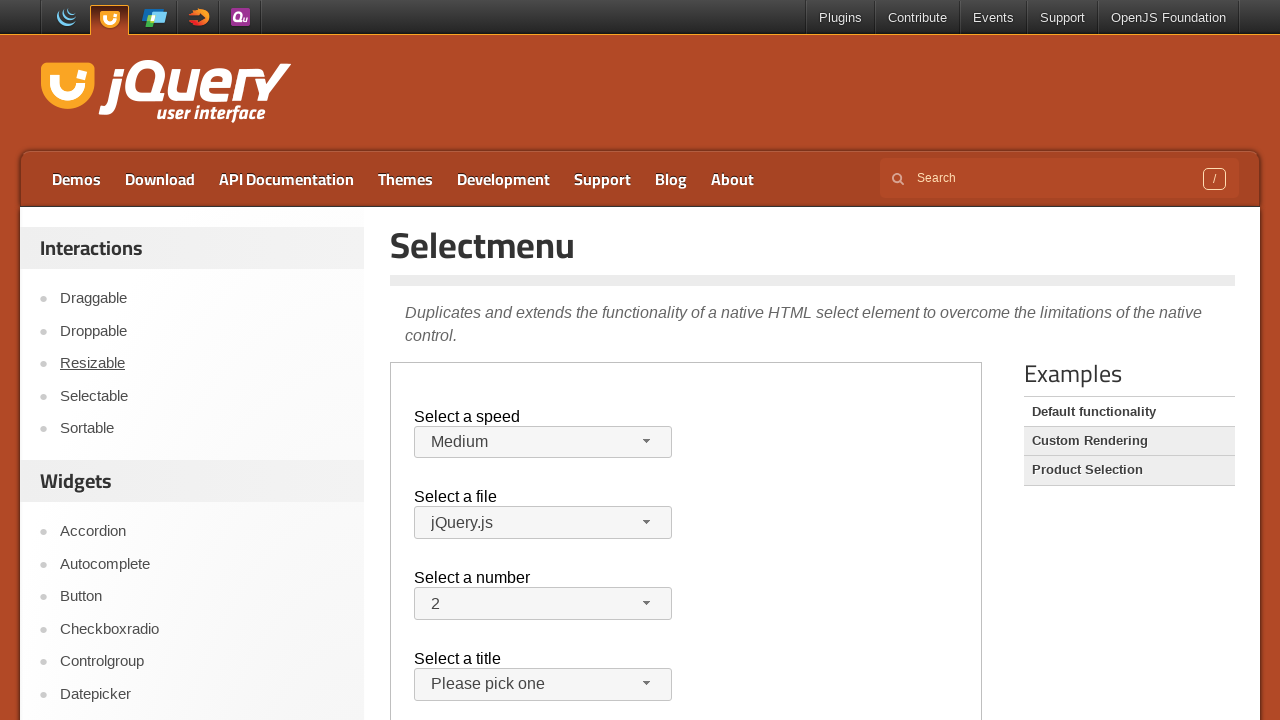

Made files select visible by setting display to block
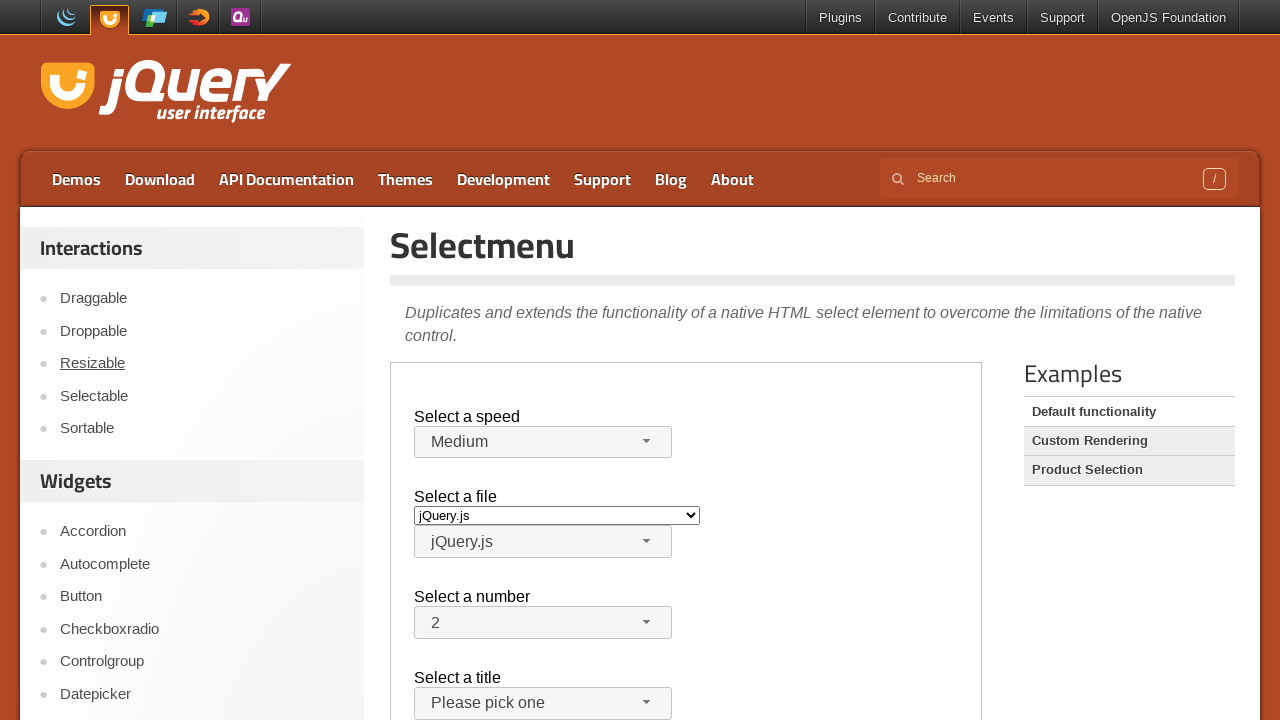

Selected 'somefile' from files select menu on iframe >> nth=0 >> internal:control=enter-frame >> #files
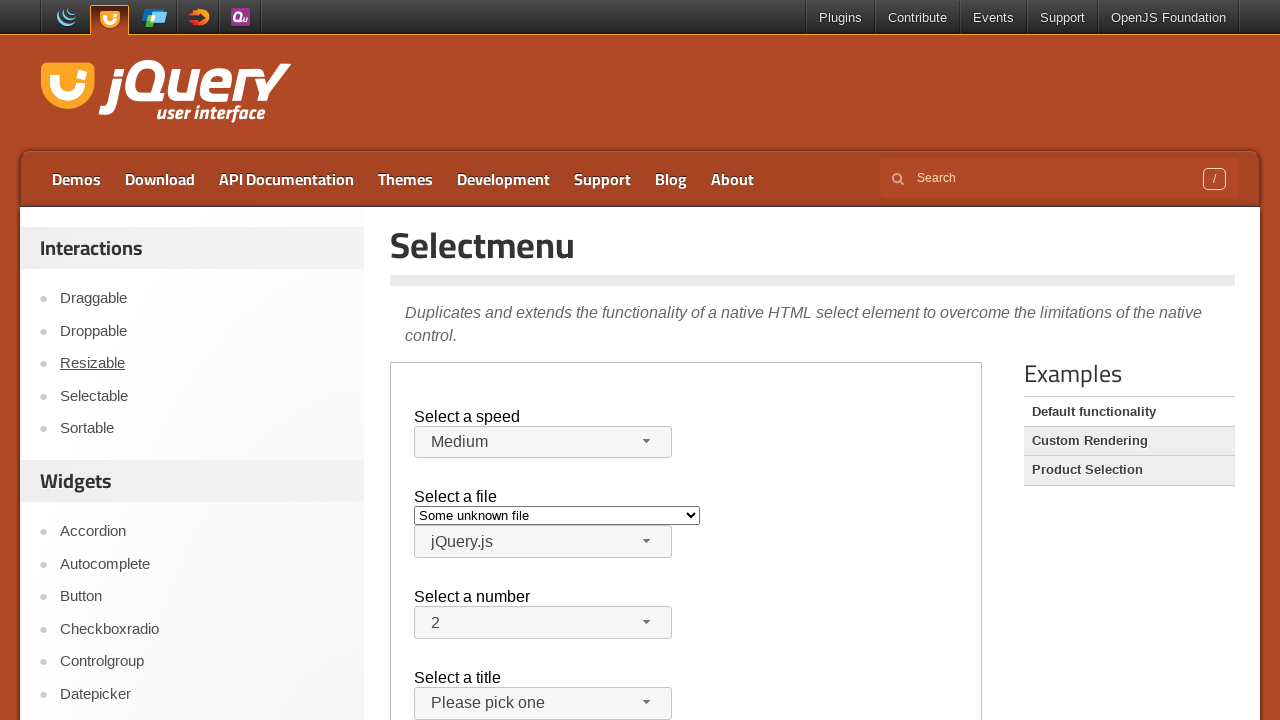

Made number select visible by setting display to block
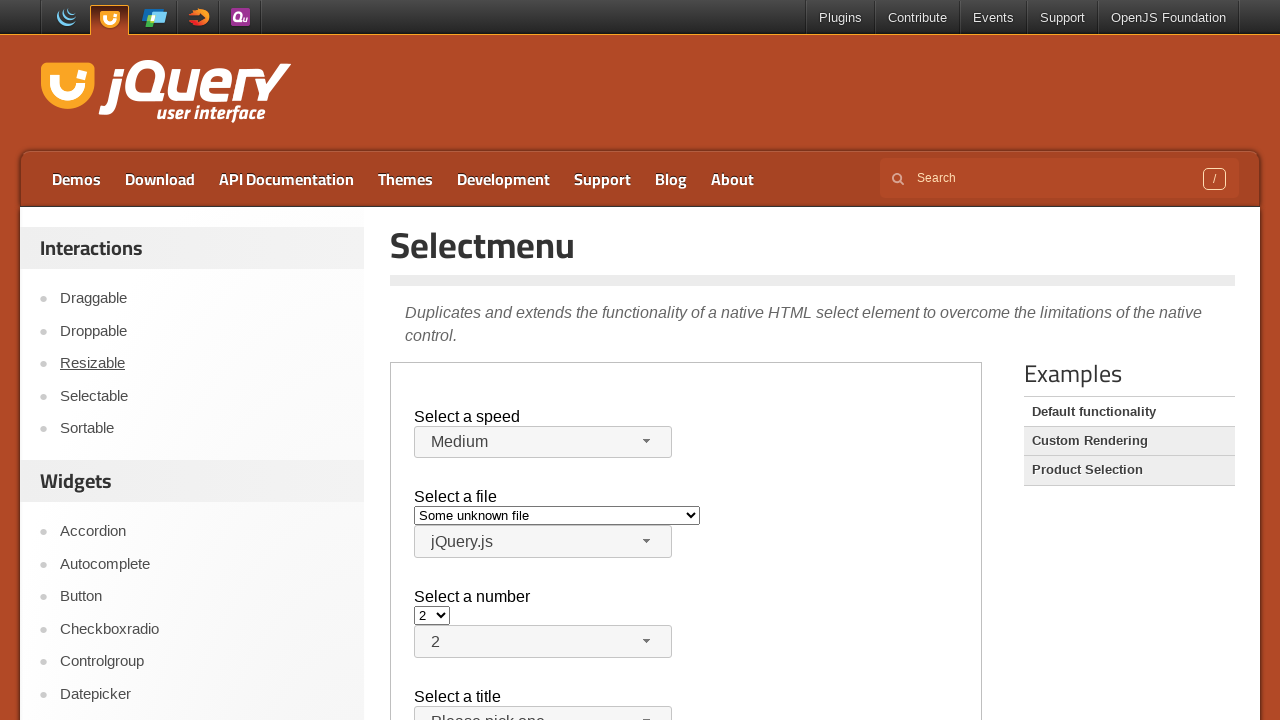

Selected '10' from number select menu by visible text on iframe >> nth=0 >> internal:control=enter-frame >> #number
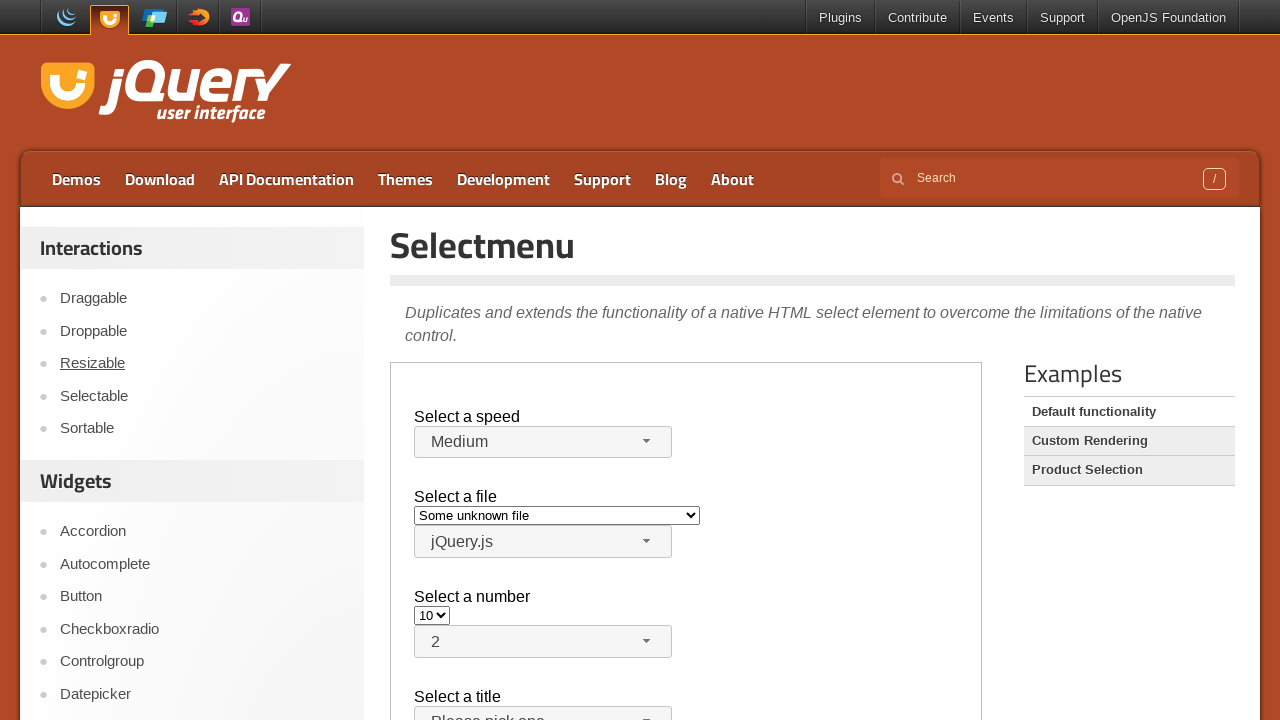

Made salutation select visible by setting display to block
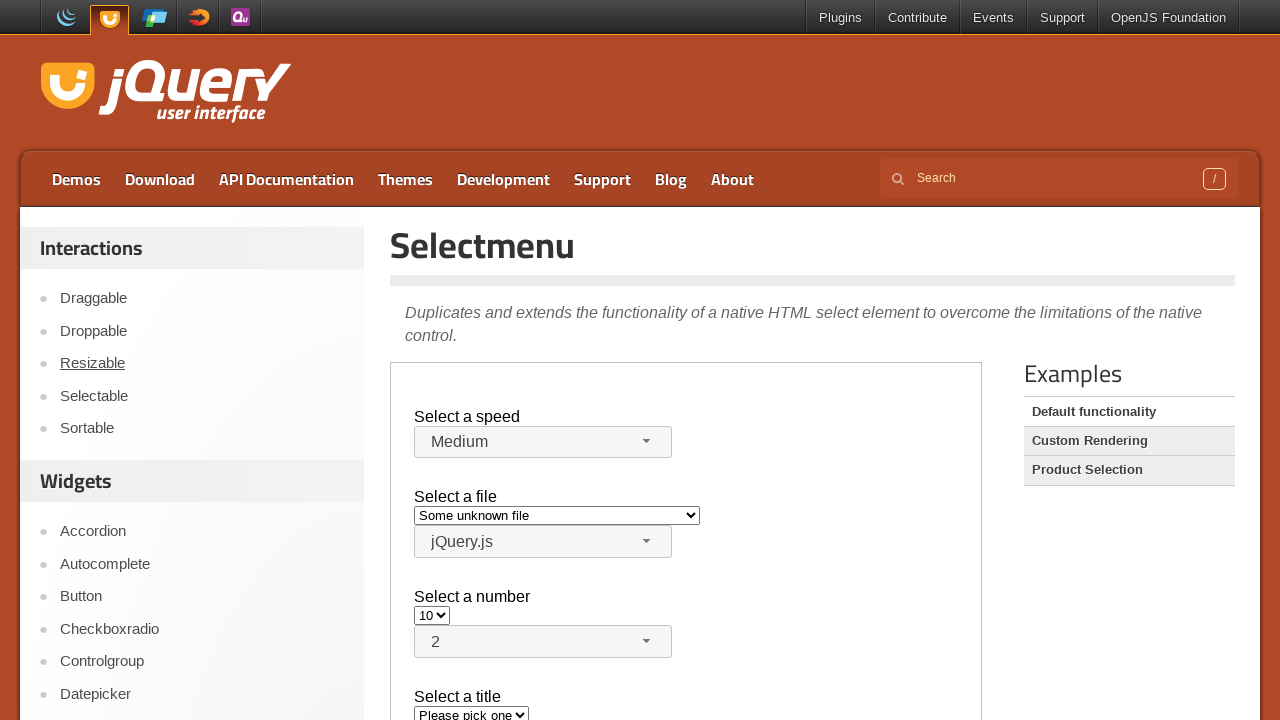

Selected option at index 3 from salutation select menu on iframe >> nth=0 >> internal:control=enter-frame >> #salutation
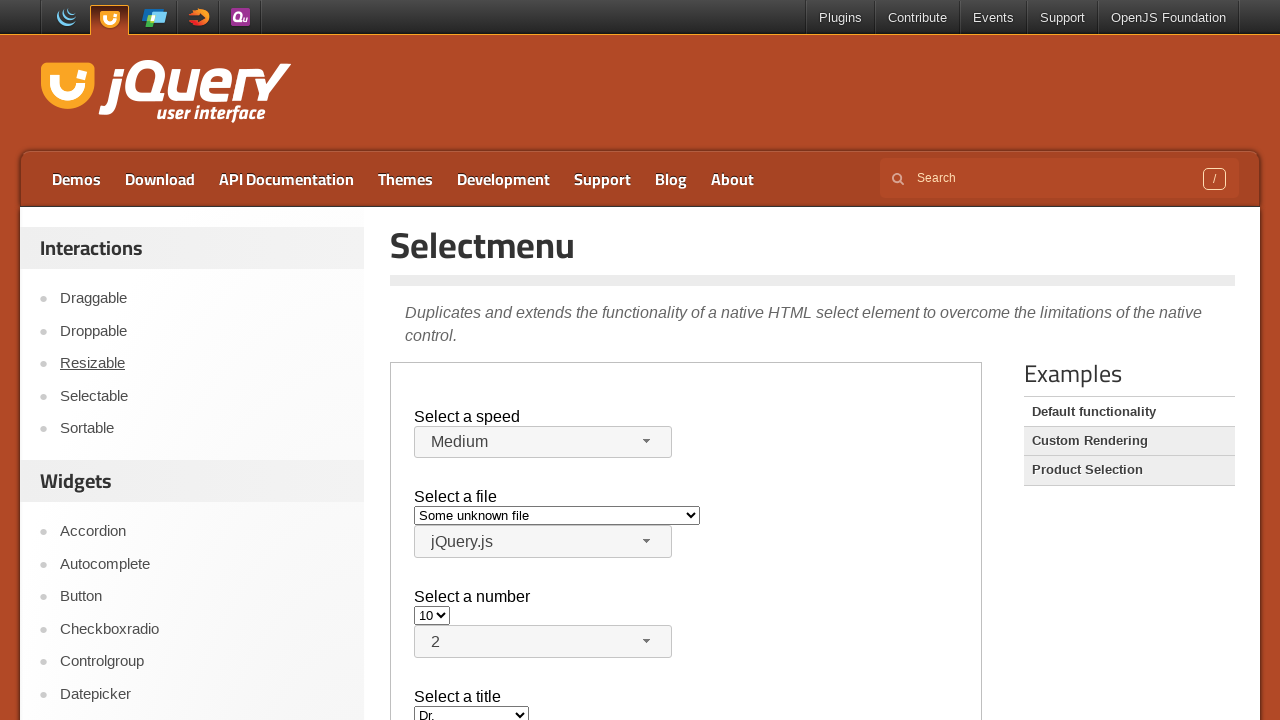

Clicked on Custom Rendering link to navigate to that section at (1129, 441) on text=Custom Rendering
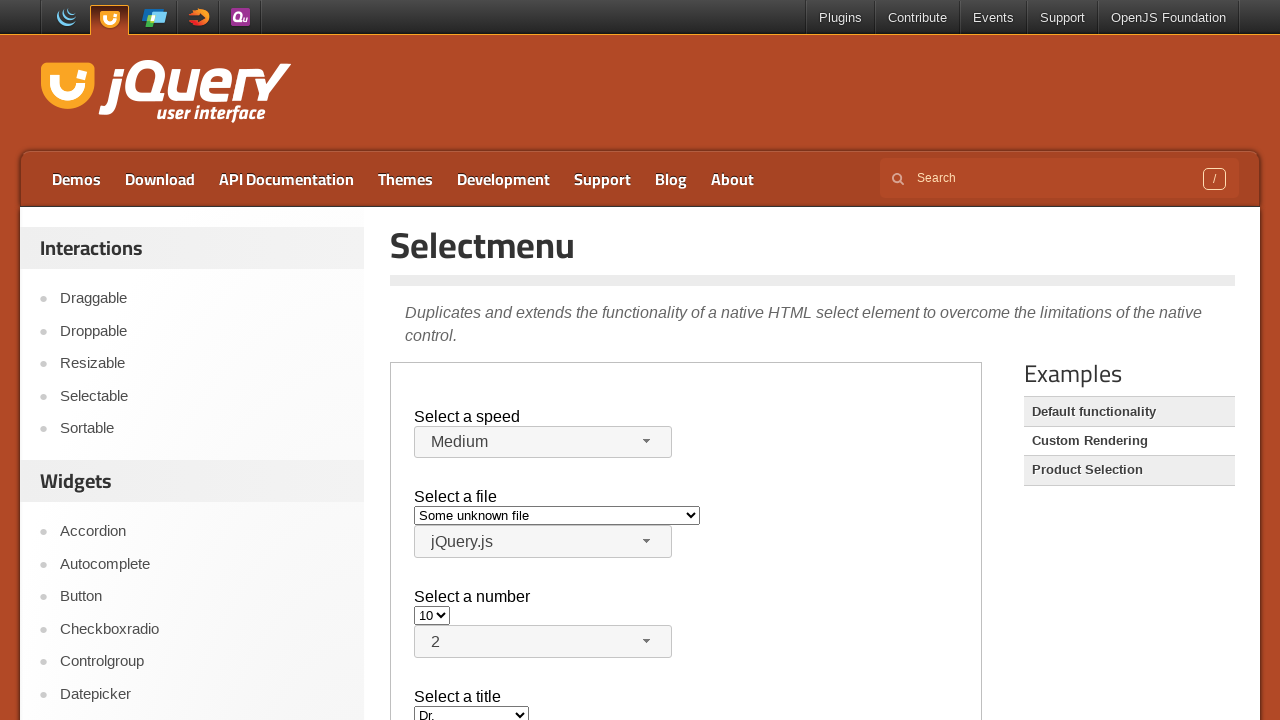

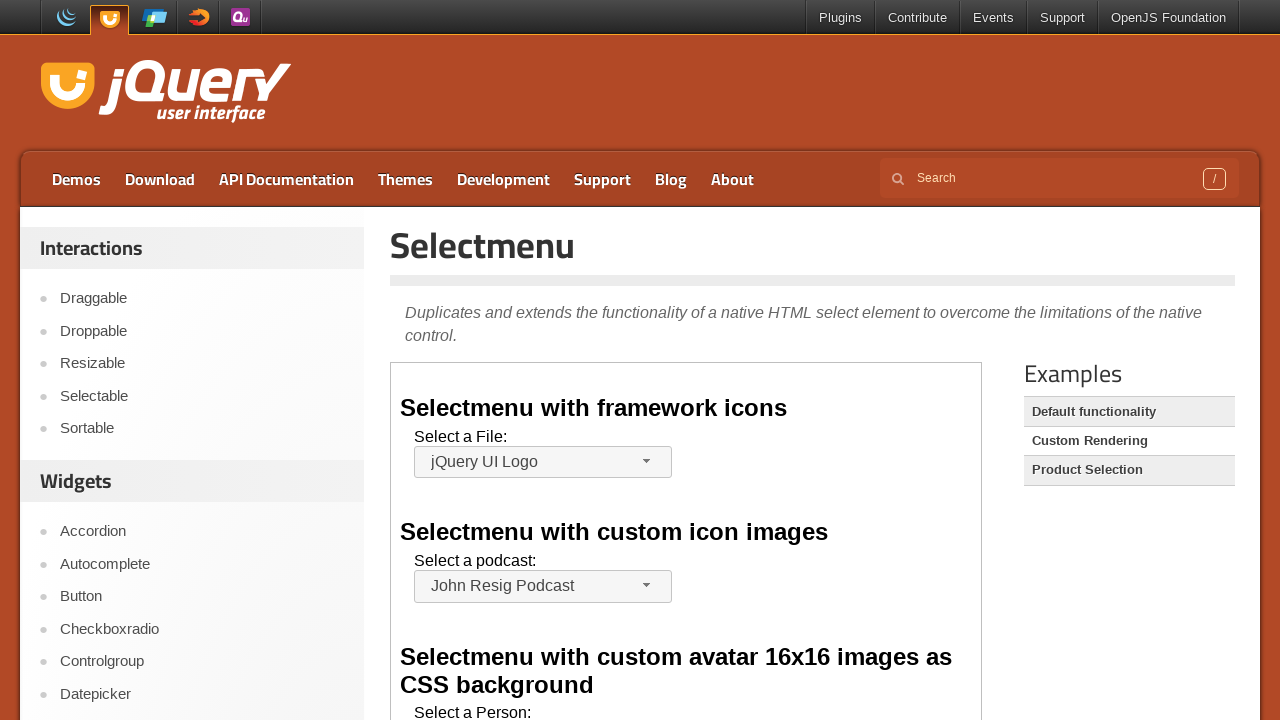